Reads two numbers and an operator from the page, performs the calculation, and enters the result

Starting URL: https://obstaclecourse.tricentis.com/Obstacles/32403

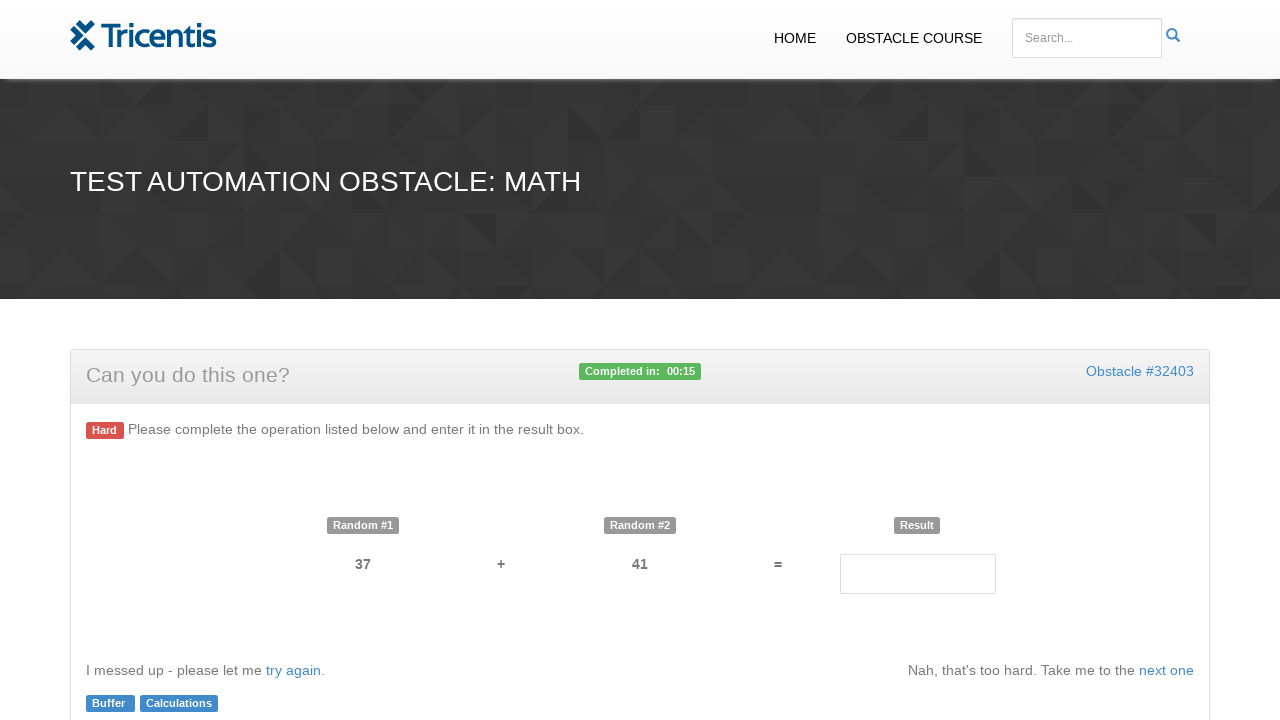

Read first number from page
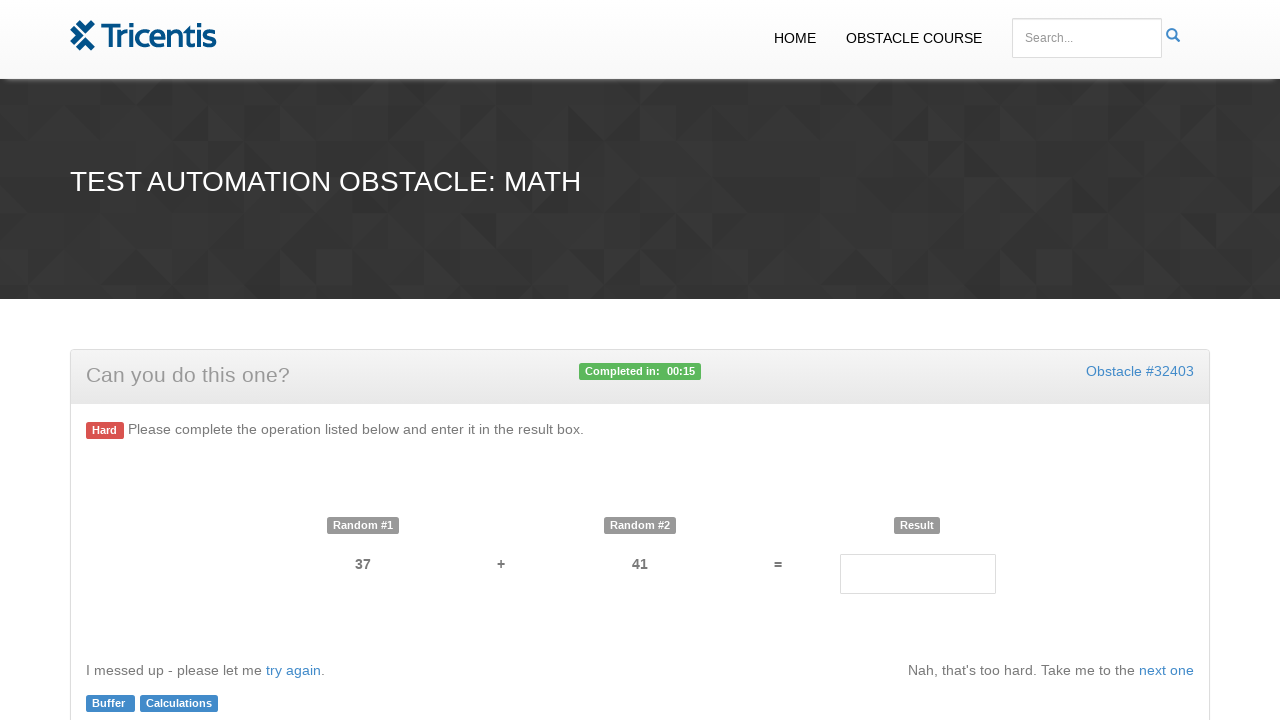

Read second number from page
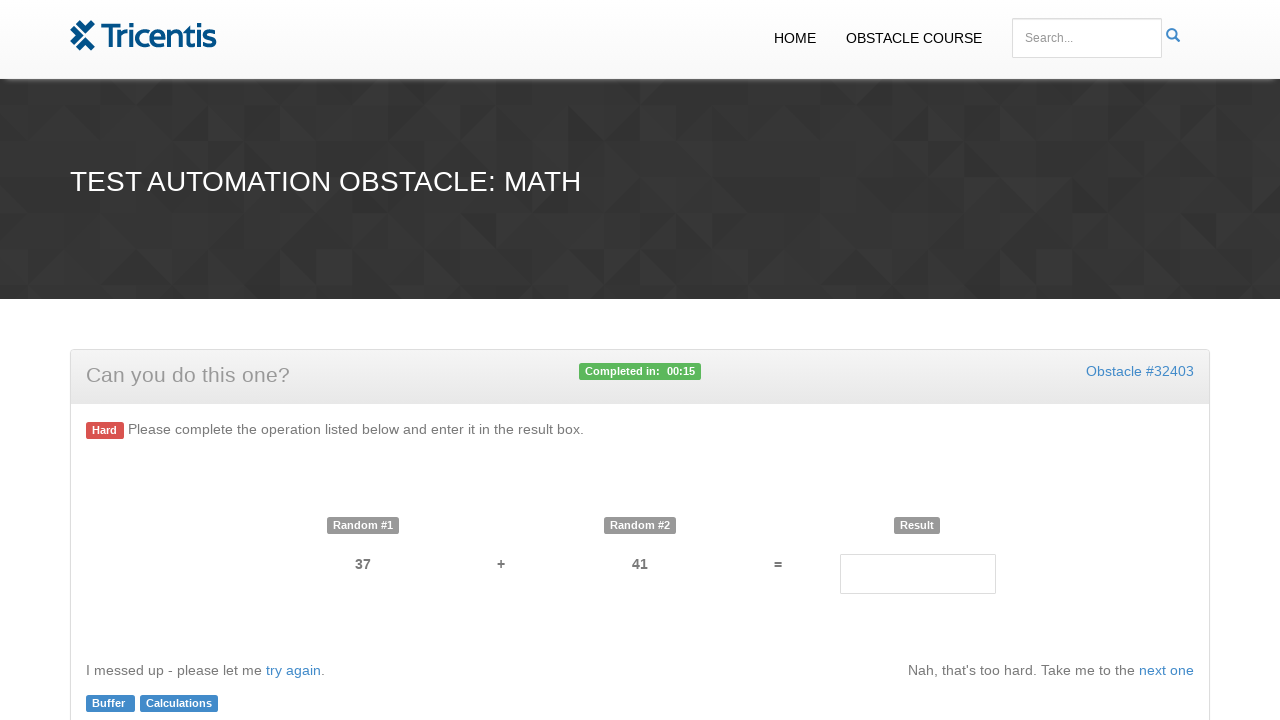

Read operator from page
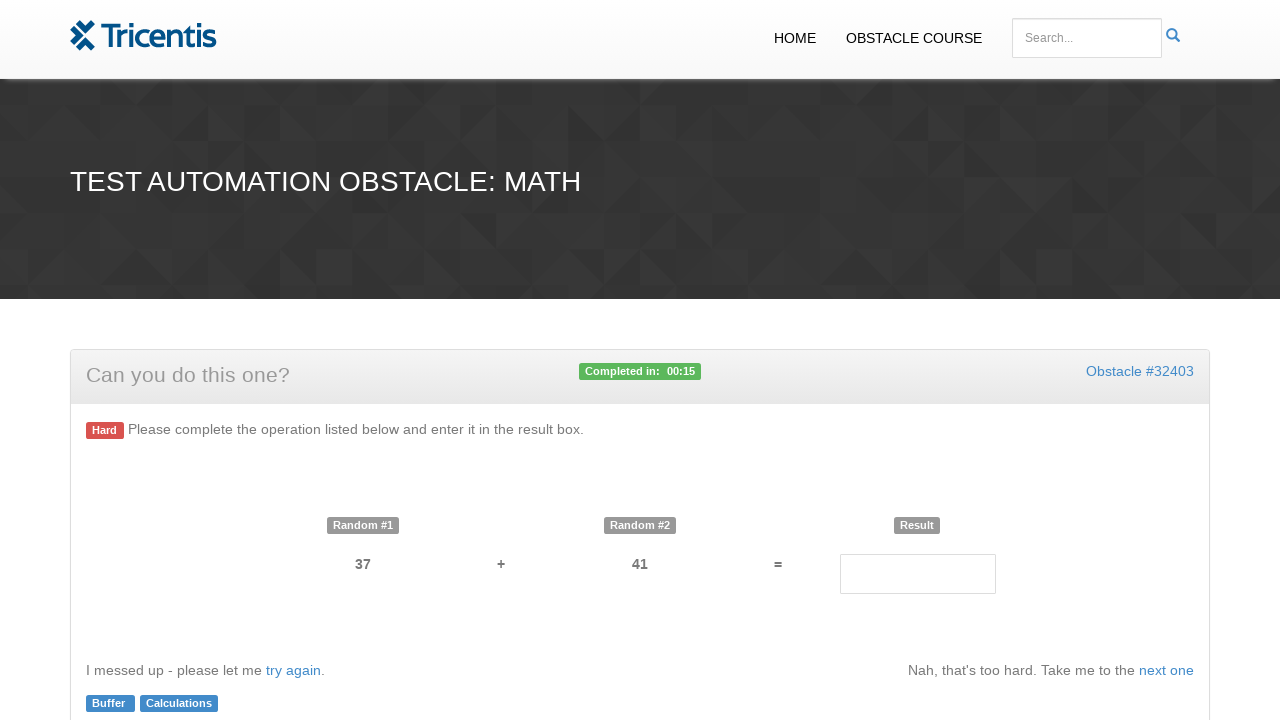

Calculated result: 37 + 41 = 78
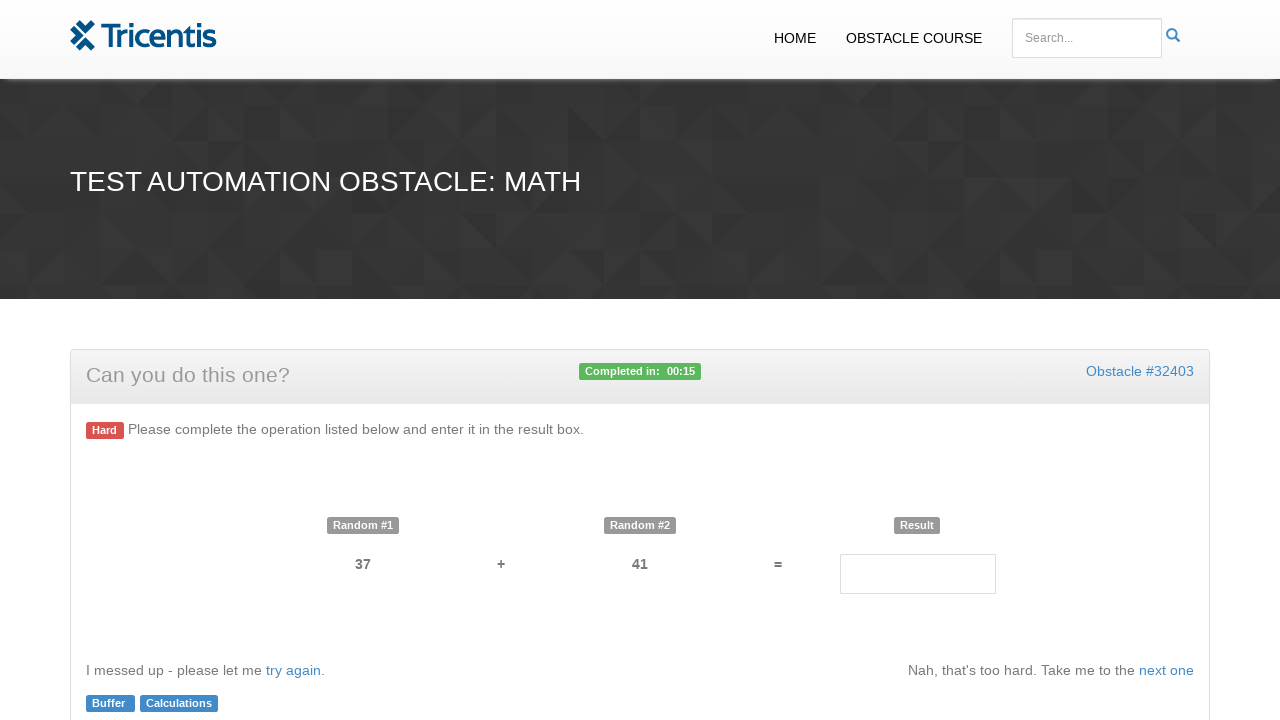

Entered calculated result '78' into result field on #result
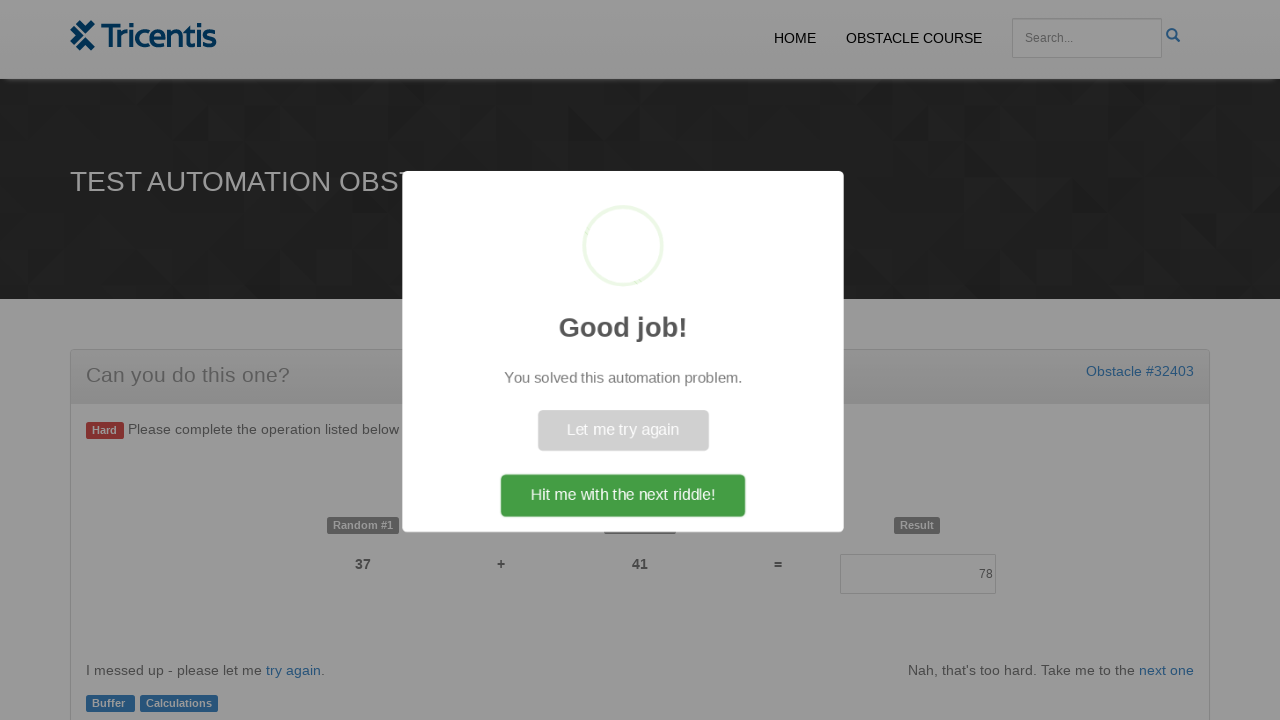

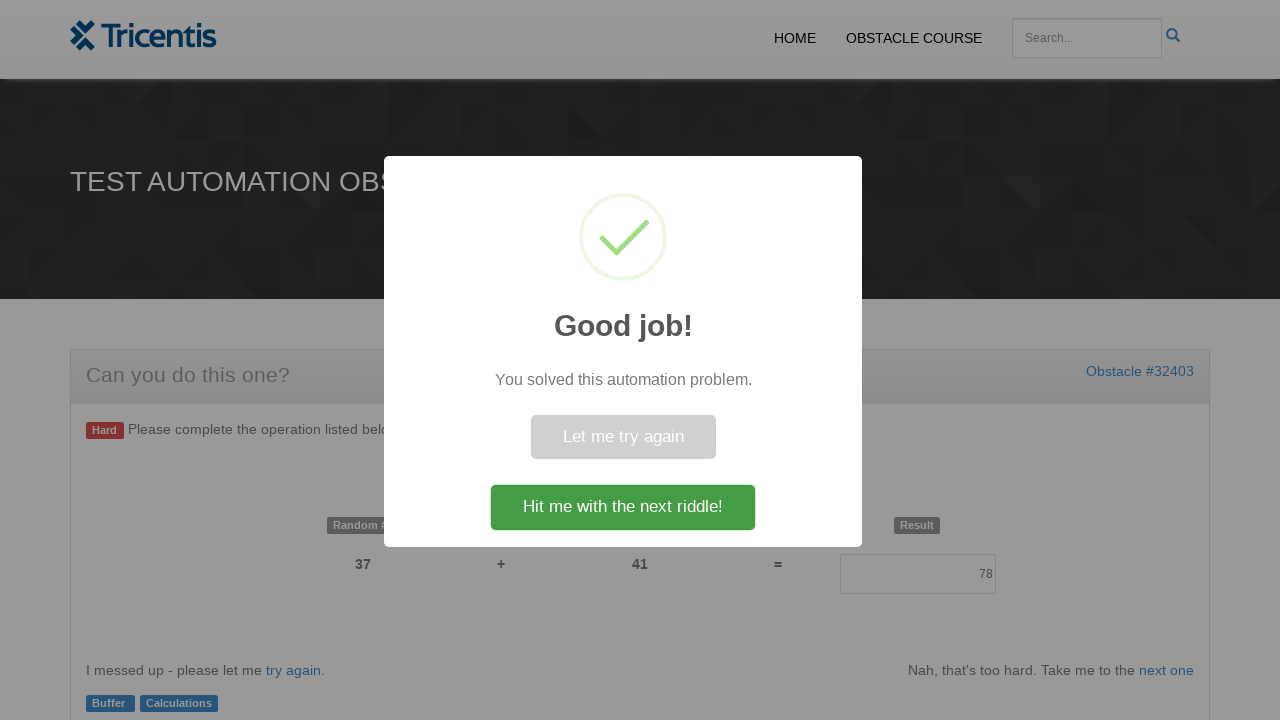